Tests date picker functionality by opening a date picker, selecting a specific month and year from dropdowns, and then clicking on a specific date from the calendar

Starting URL: https://www.dummyticket.com/dummy-ticket-for-visa-application/

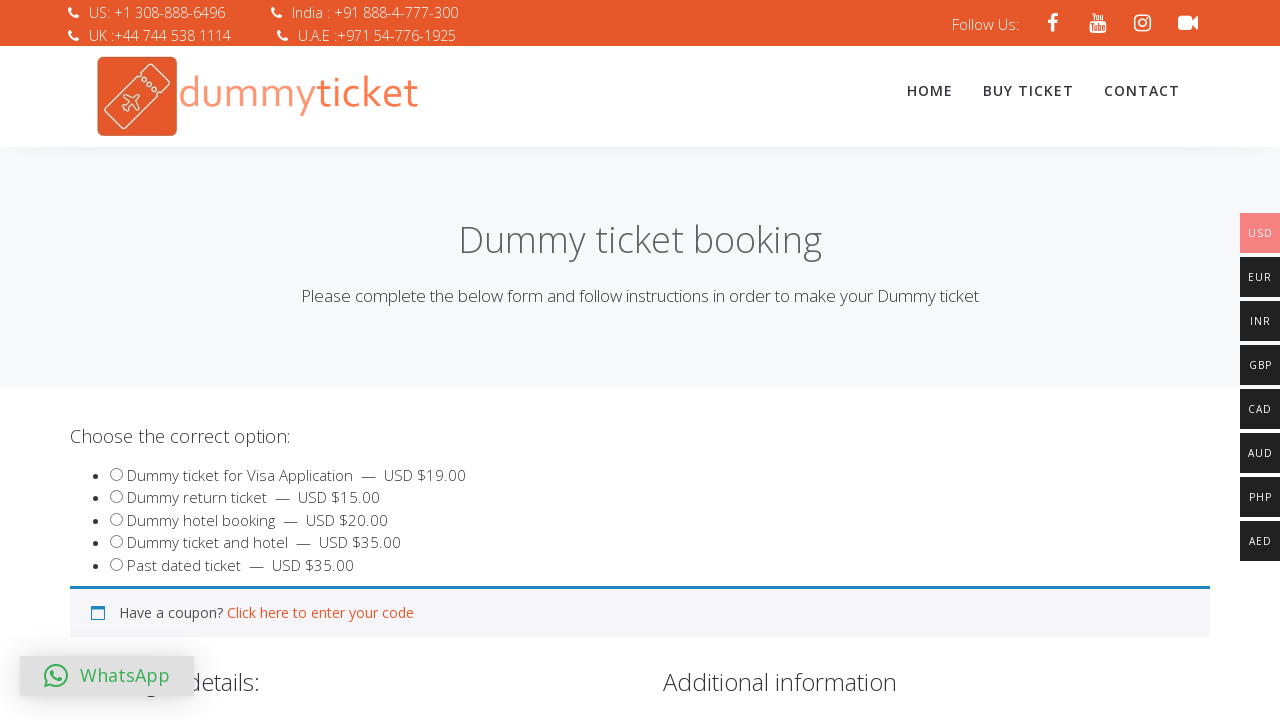

Clicked date picker input field to open the calendar at (344, 360) on input#dob
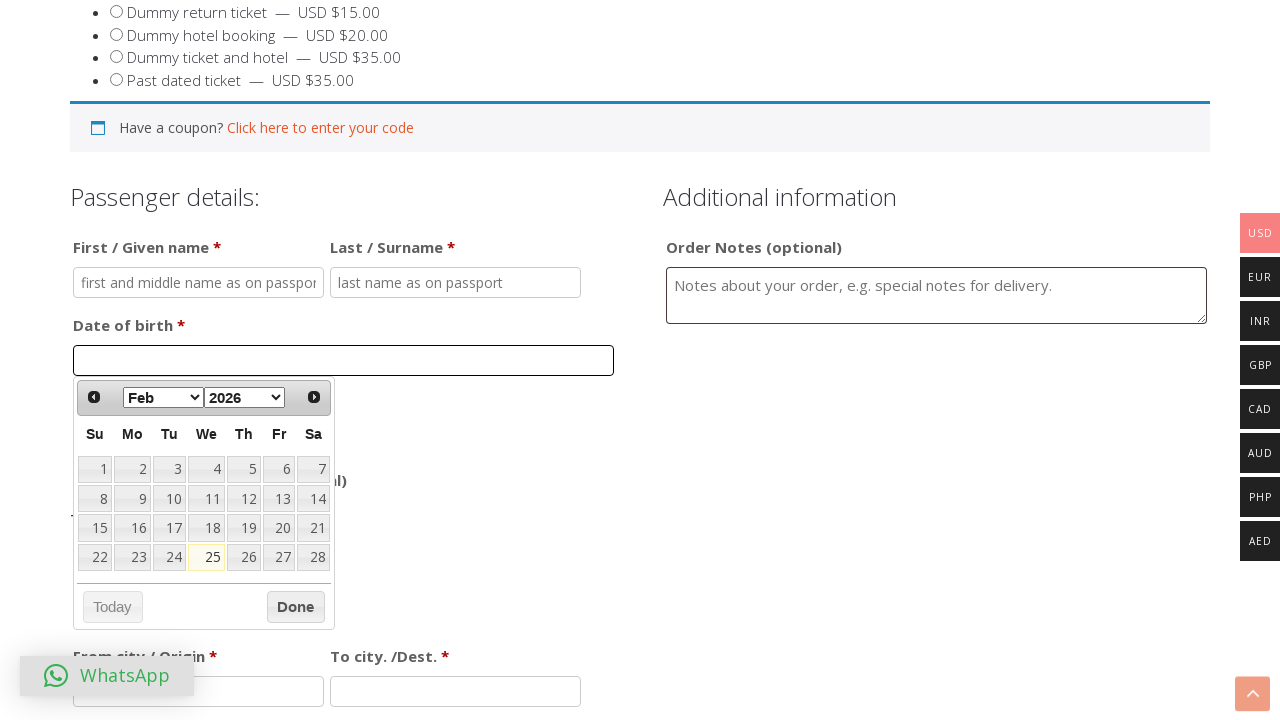

Selected August from the month dropdown on select[aria-label='Select month']
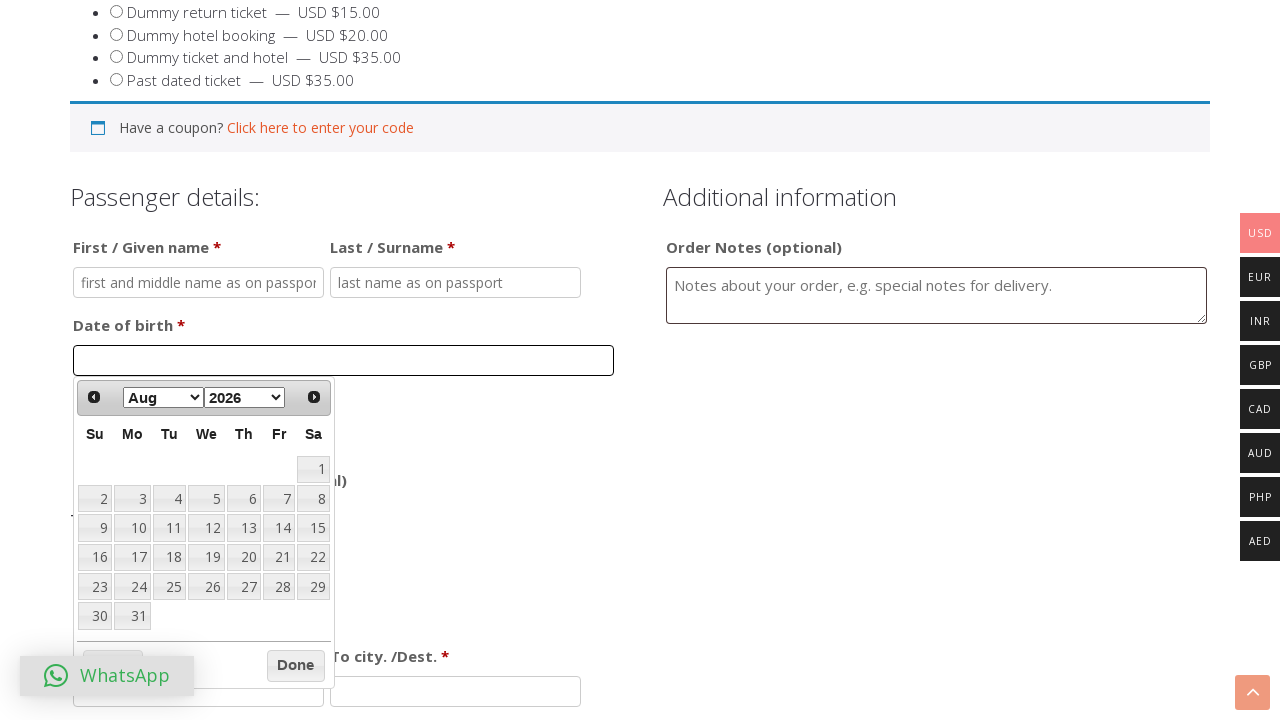

Selected 2022 from the year dropdown on select[aria-label='Select year']
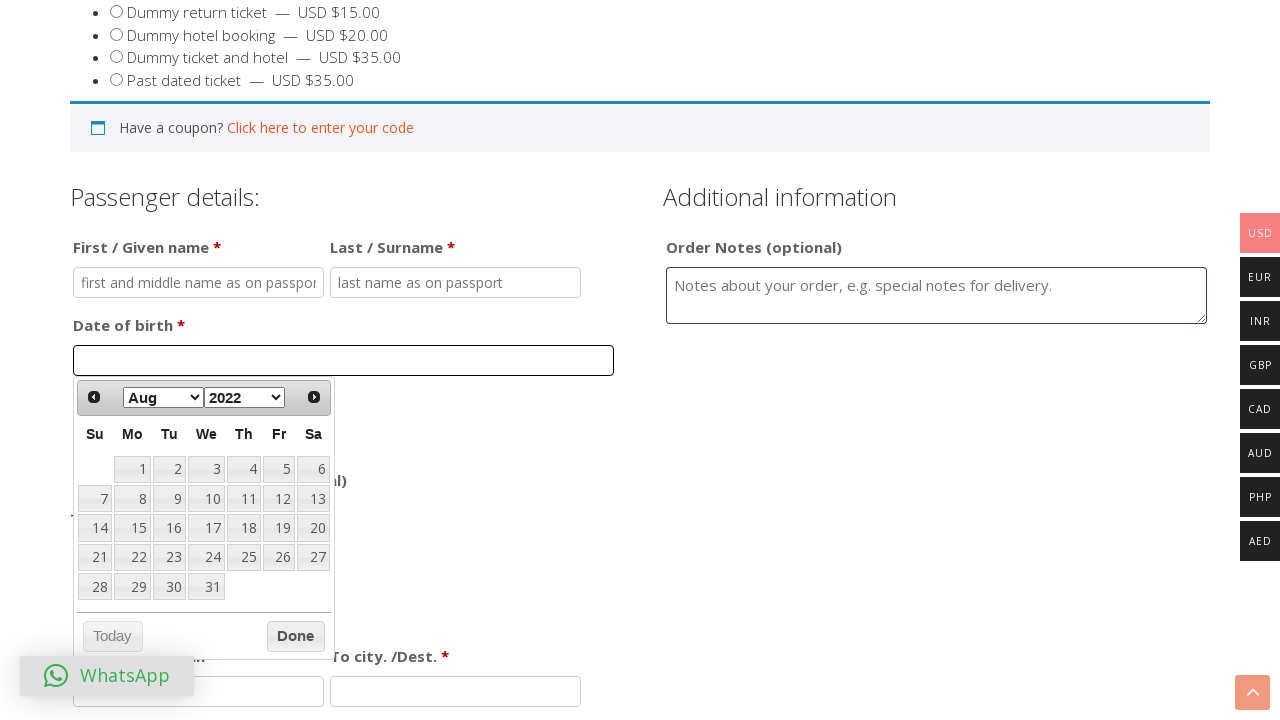

Clicked on date 10 in the calendar at (206, 499) on table.ui-datepicker-calendar td >> nth=10
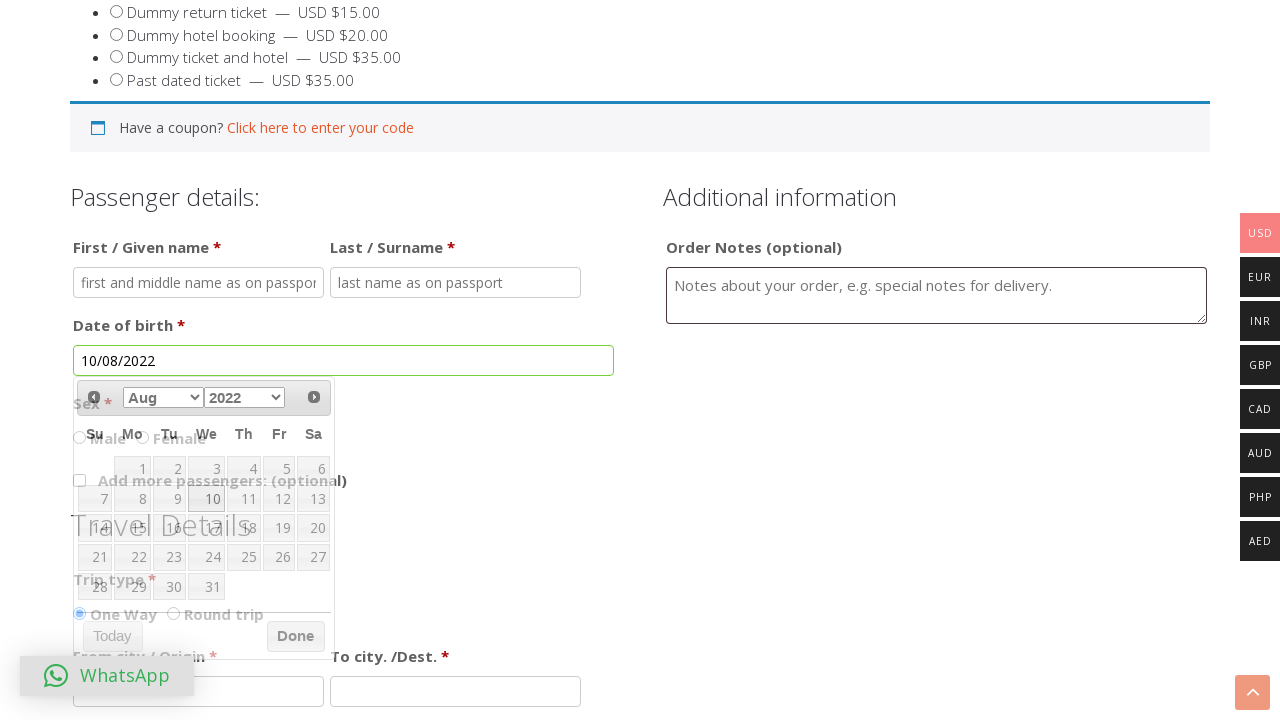

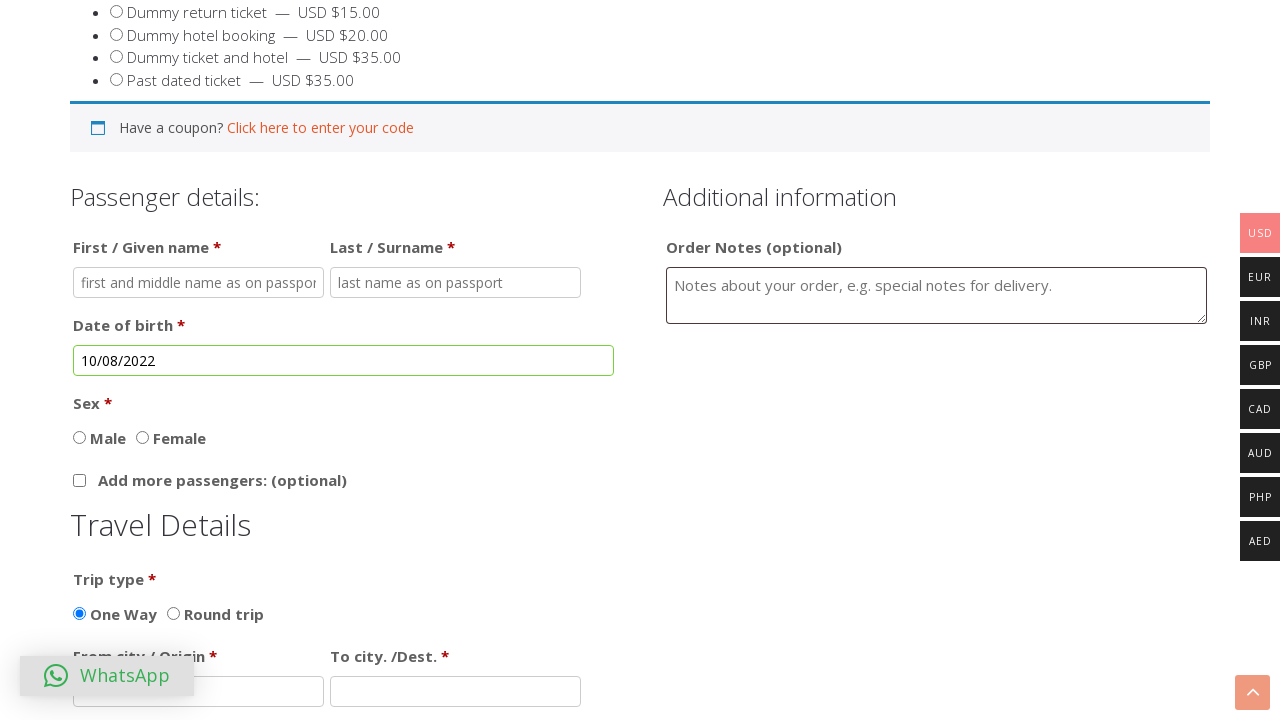